Tests JavaScript confirm dialog functionality by clicking a button to trigger a confirm alert, dismissing it (clicking Cancel), and verifying the result message shows "You clicked: Cancel".

Starting URL: https://the-internet.herokuapp.com/javascript_alerts

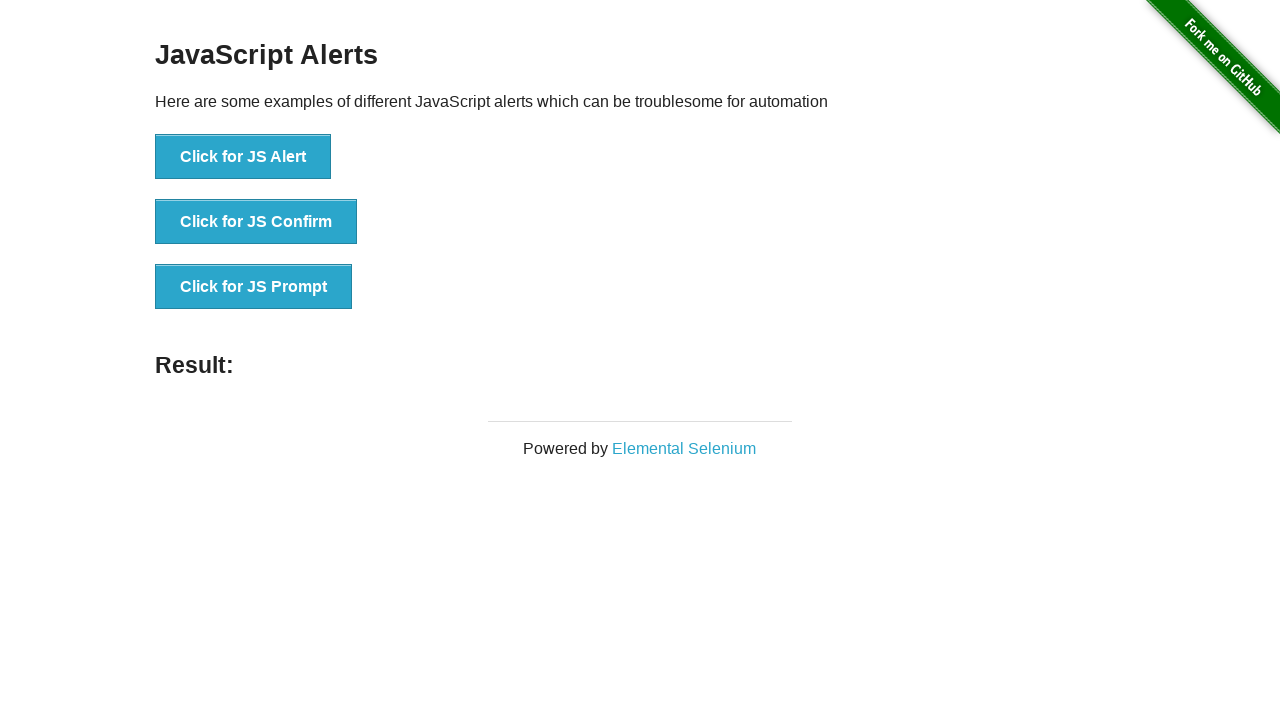

Navigated to JavaScript alerts page
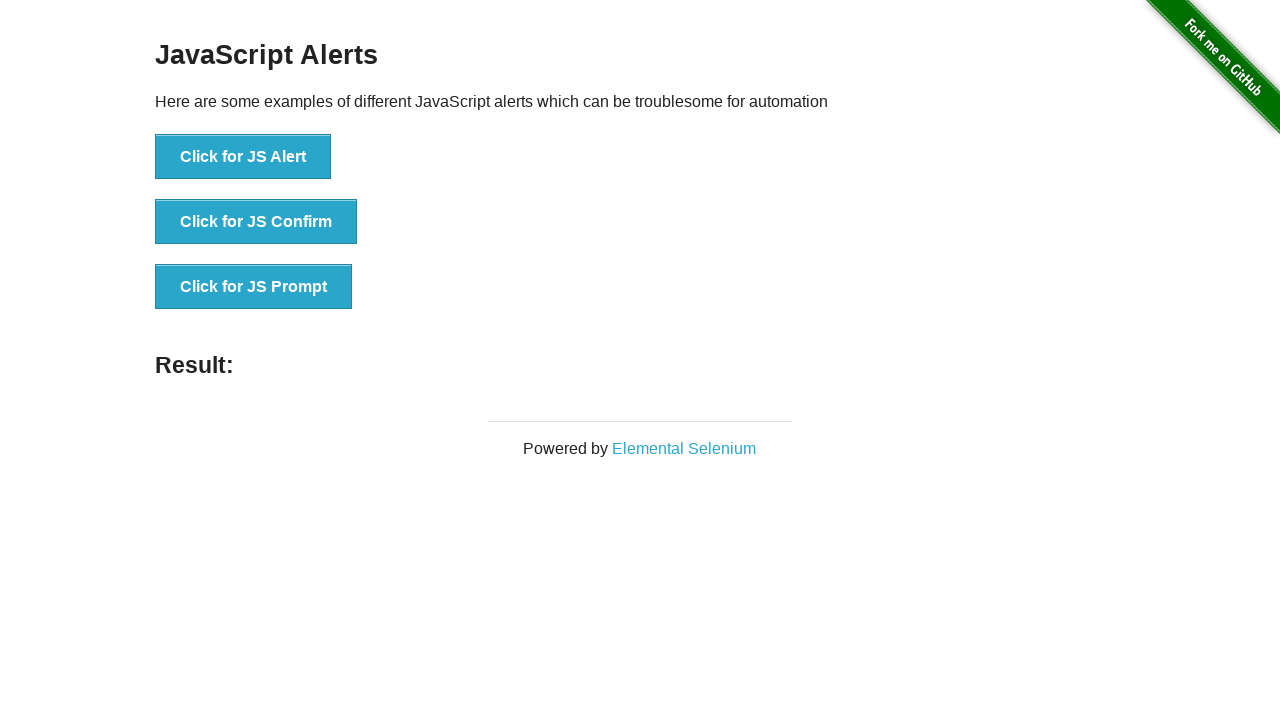

Registered dialog handler to dismiss confirm dialogs
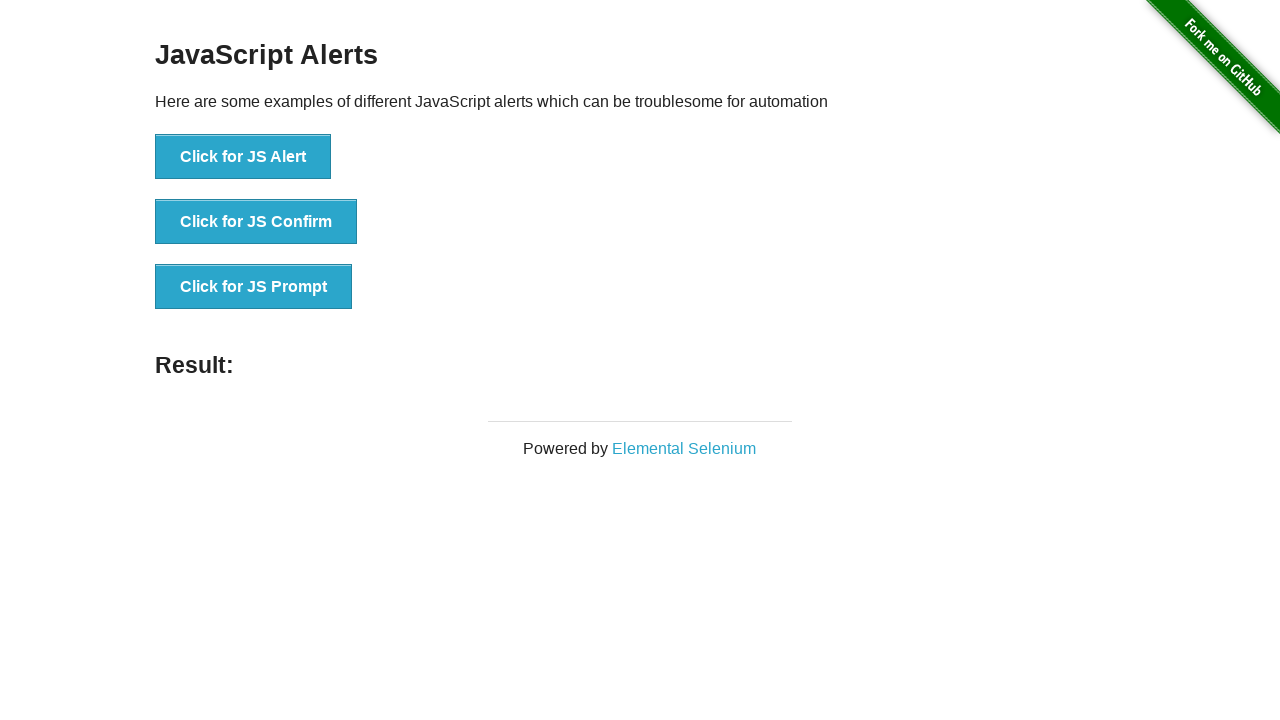

Clicked JS Confirm button to trigger confirm dialog at (256, 222) on button[onclick='jsConfirm()']
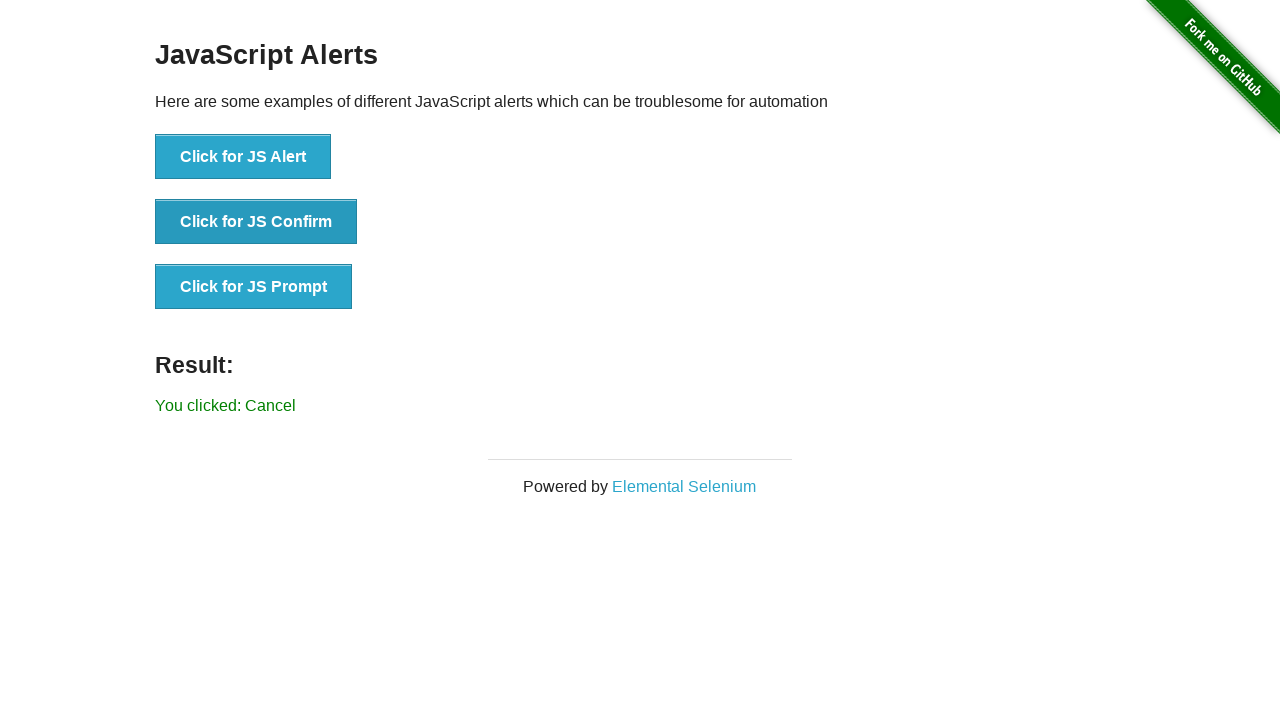

Result message element loaded after dismissing confirm dialog
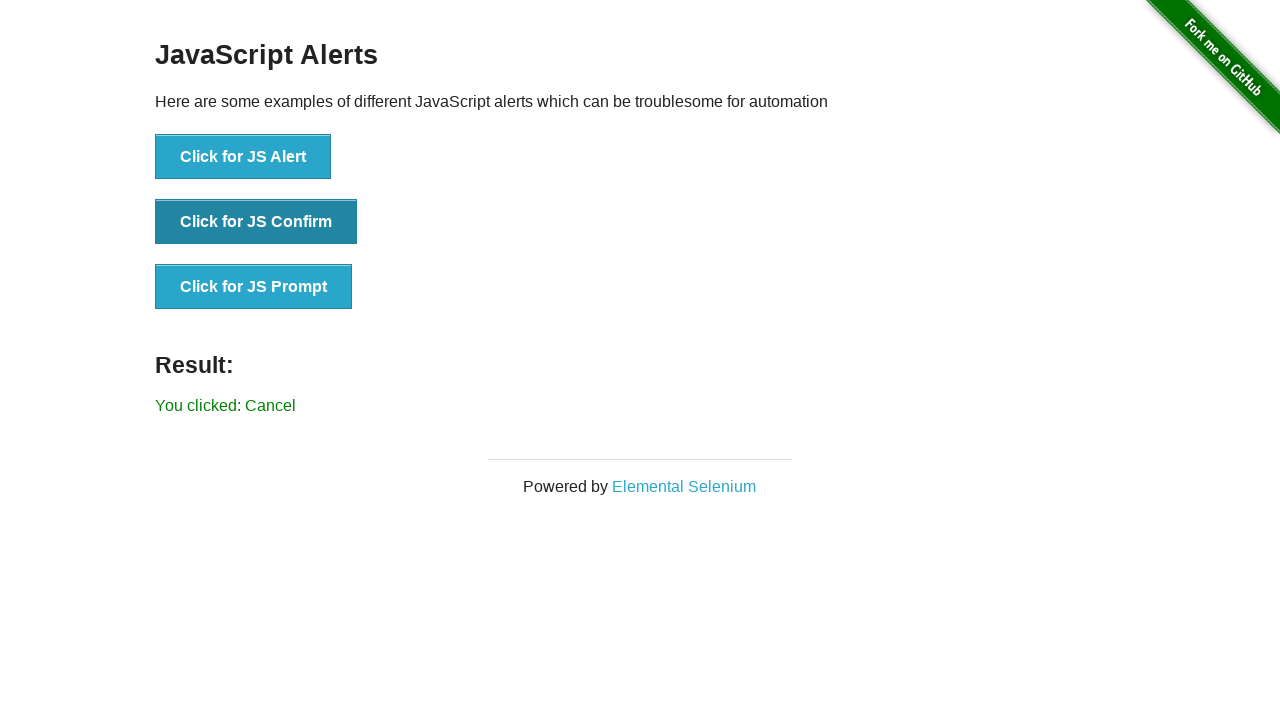

Retrieved result text: 'You clicked: Cancel'
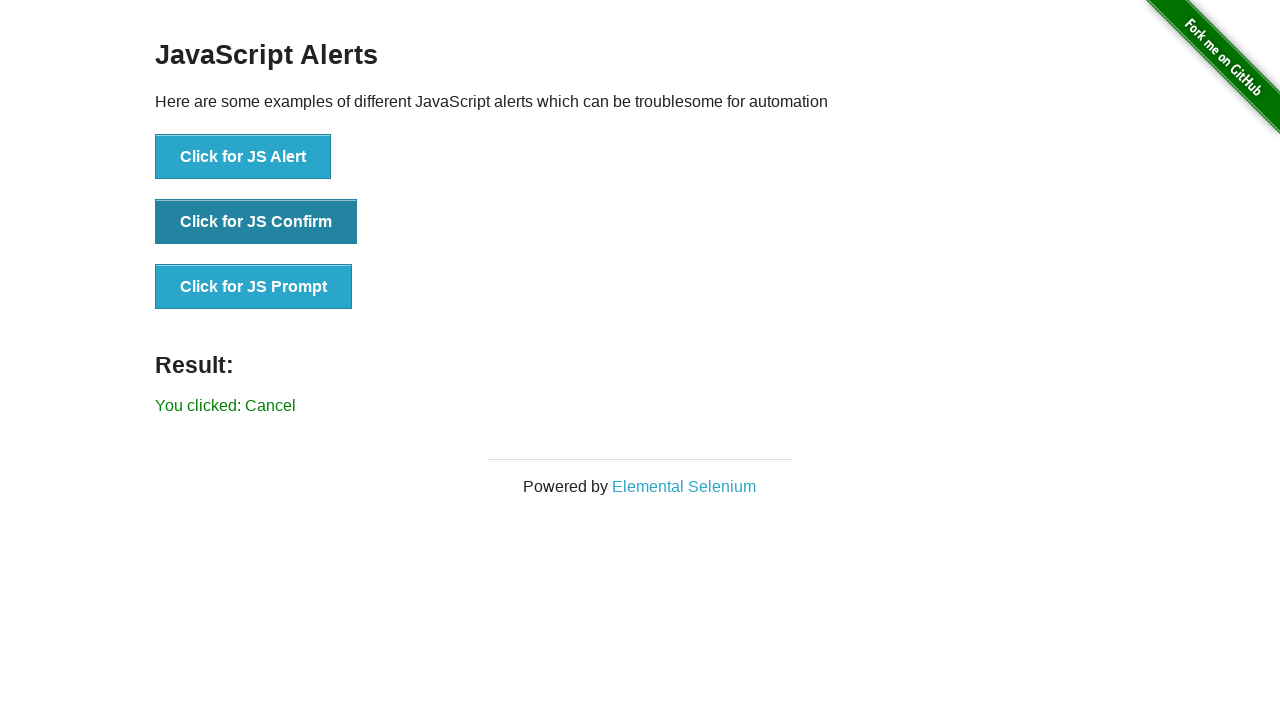

Verified result message shows 'You clicked: Cancel'
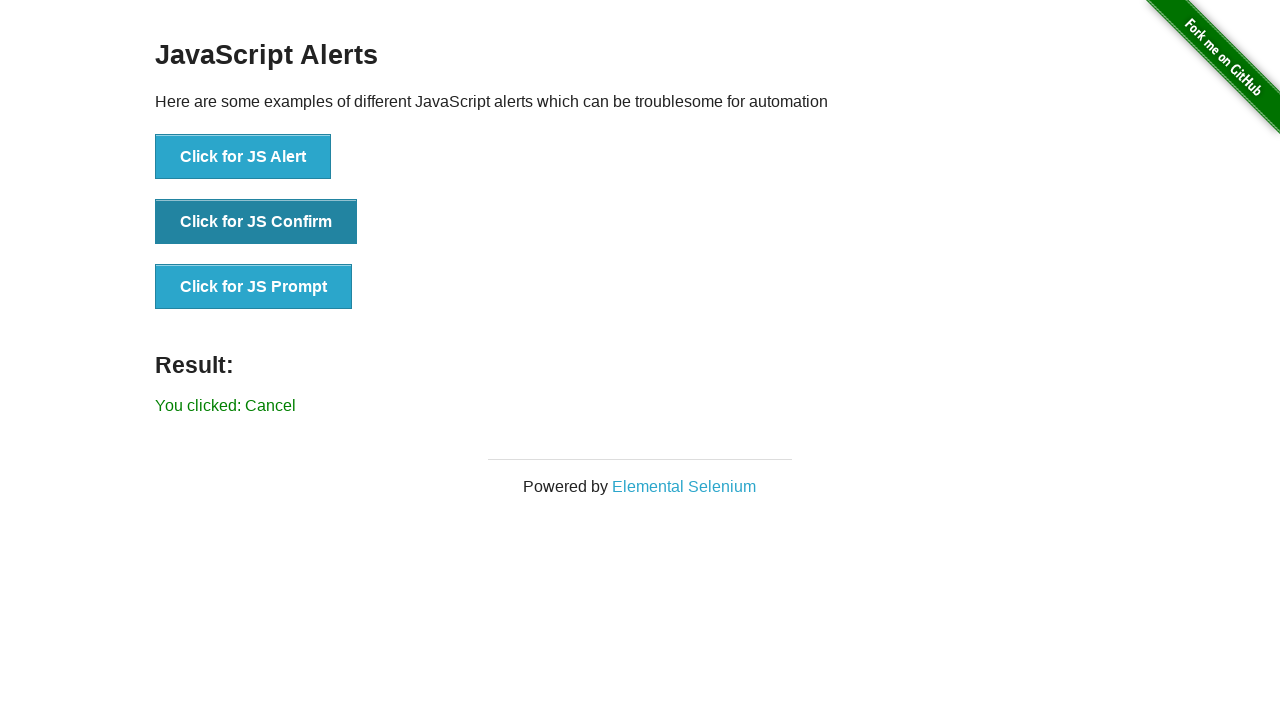

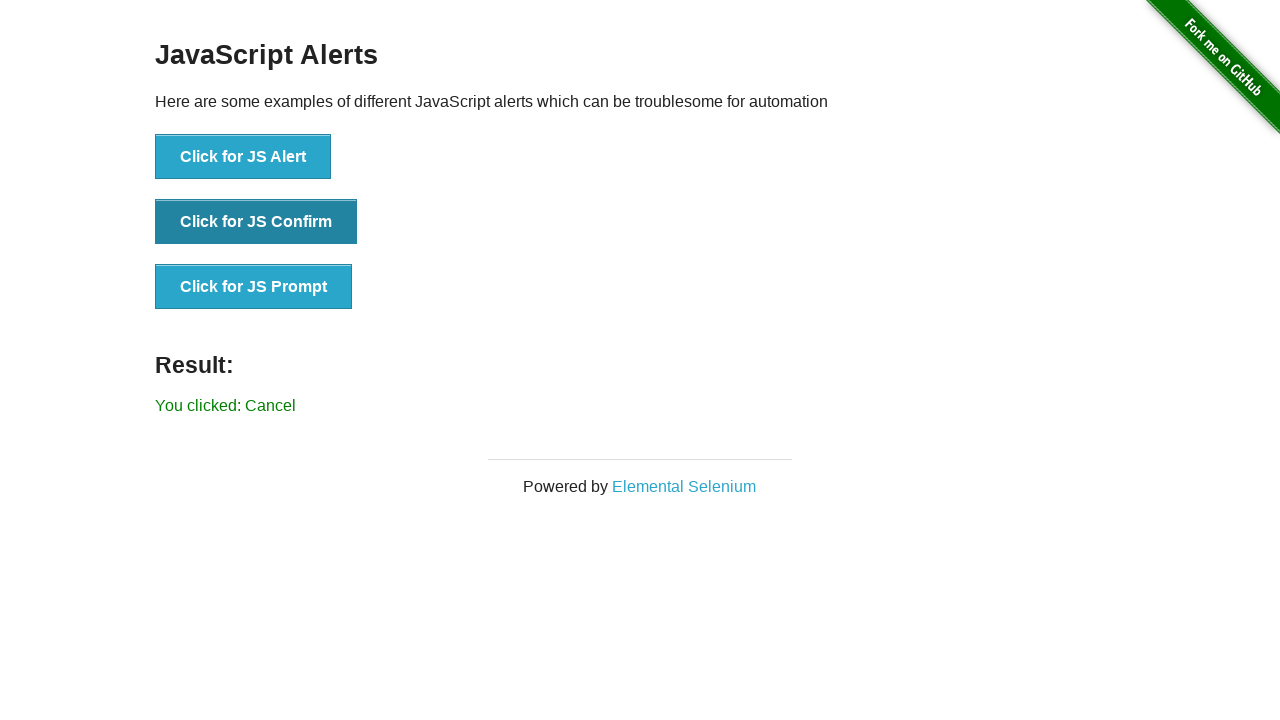